Tests that all login page elements (logo, username field, password field, and login button) are displayed correctly on the OrangeHRM demo site

Starting URL: https://opensource-demo.orangehrmlive.com/web/index.php/auth/login

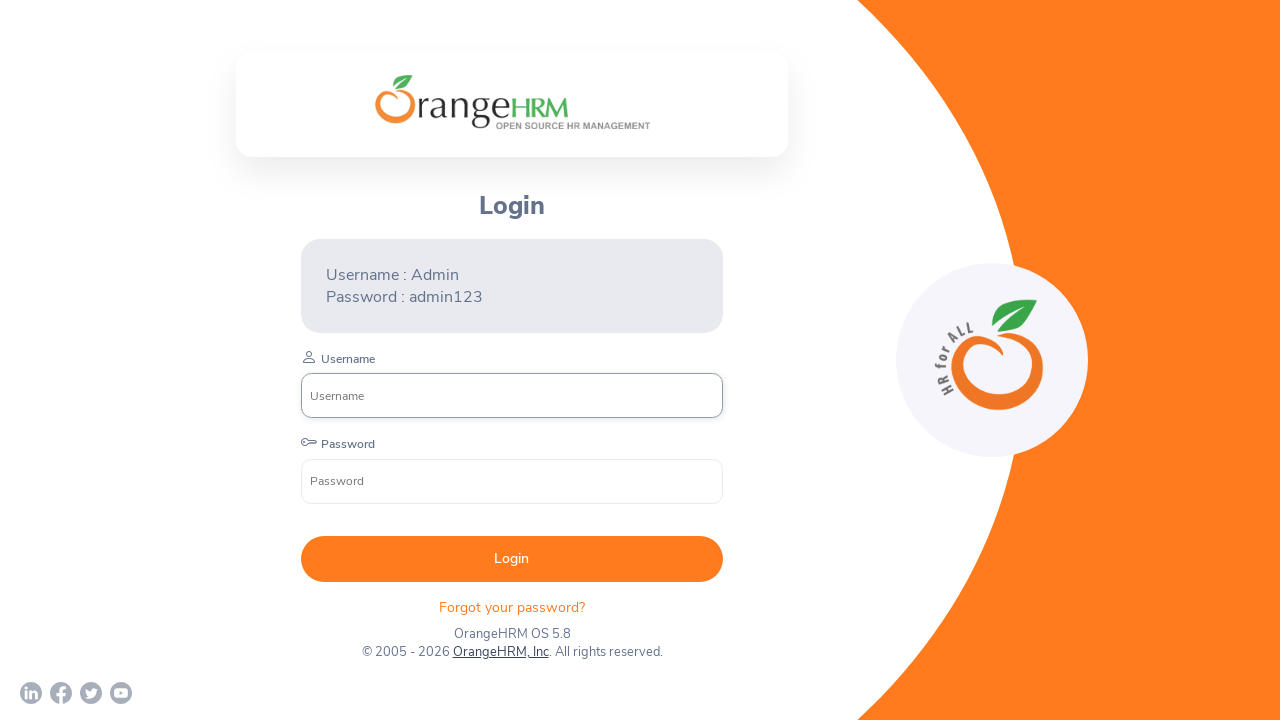

Page loaded - domcontentloaded state reached
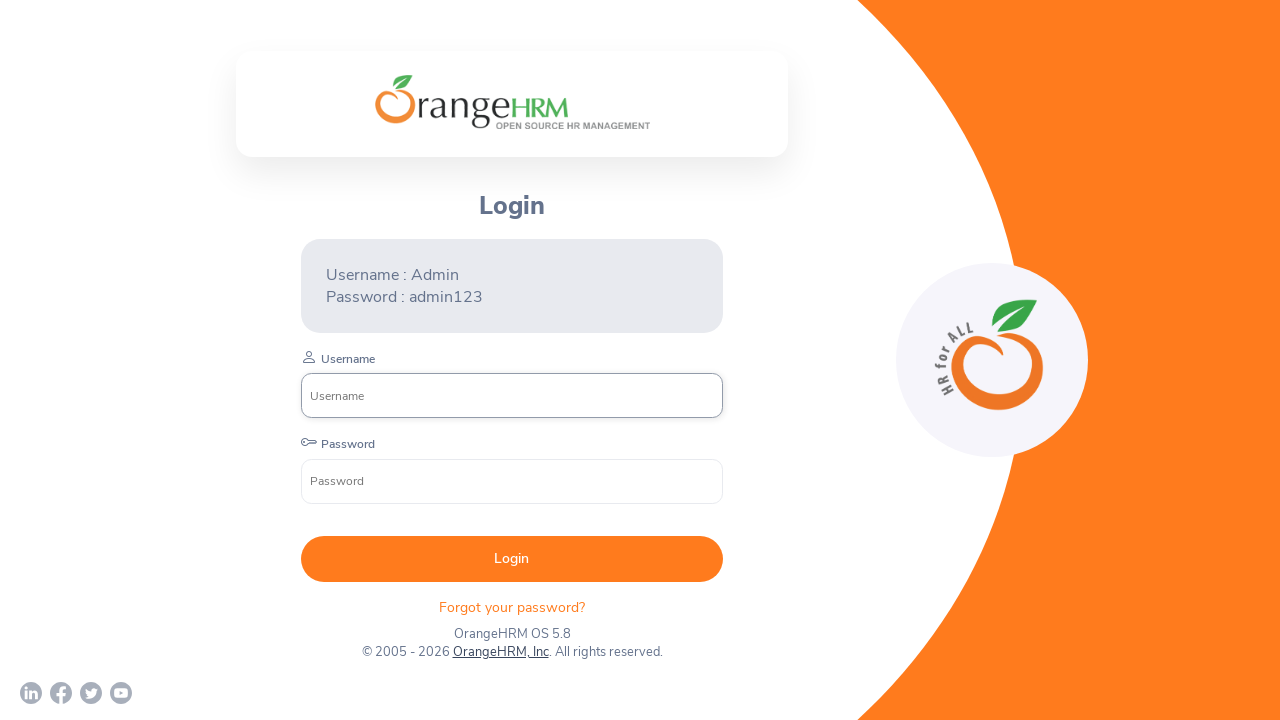

OrangeHRM logo element found and waited for
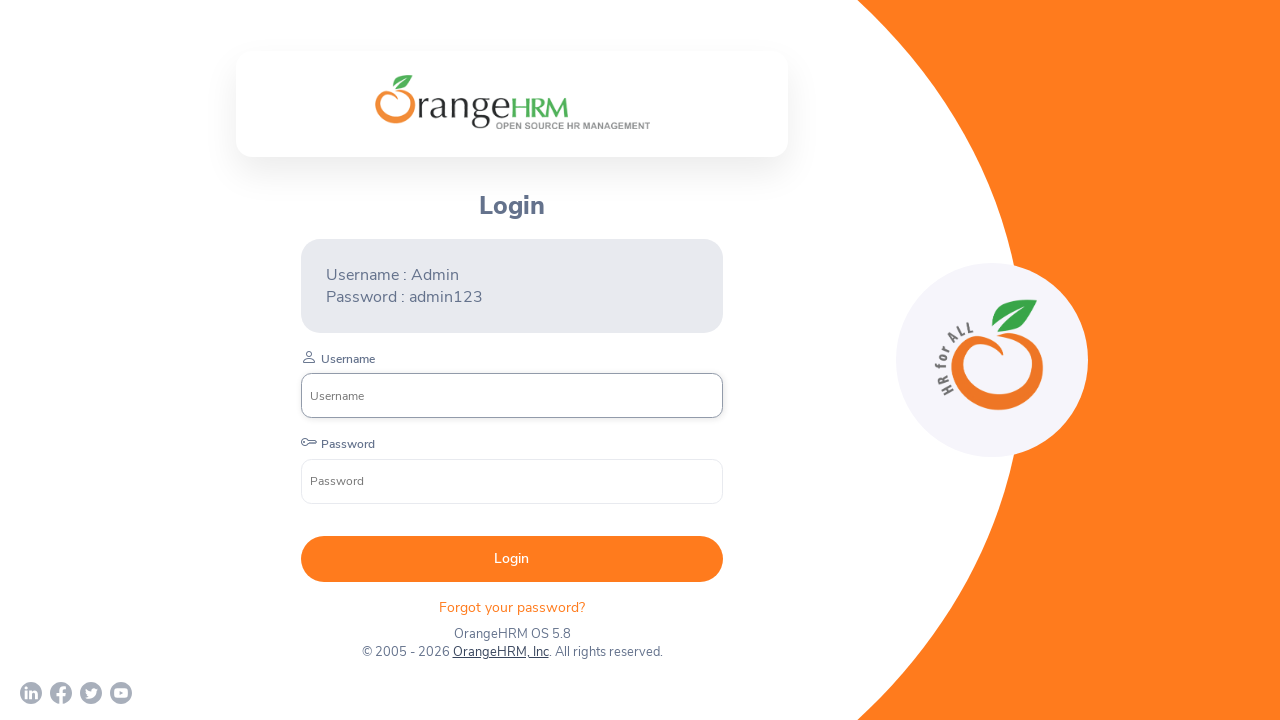

Verified OrangeHRM logo is visible
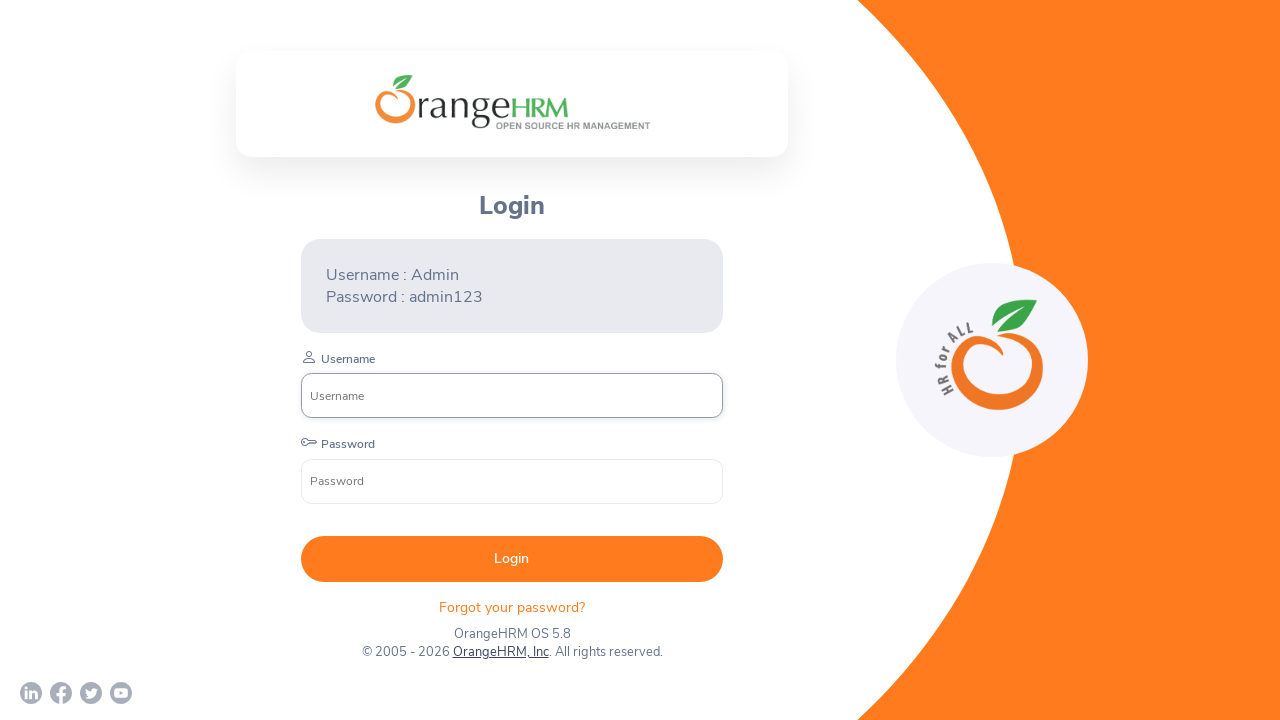

Verified username field is visible
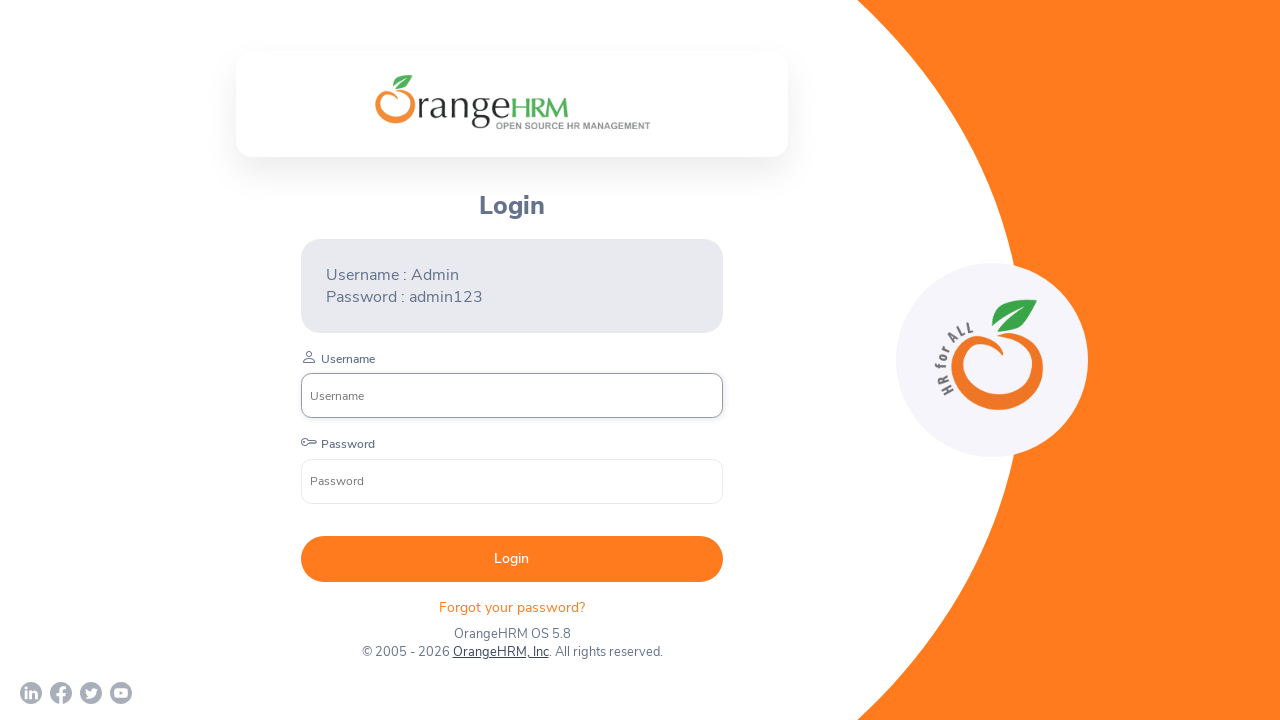

Verified password field is visible
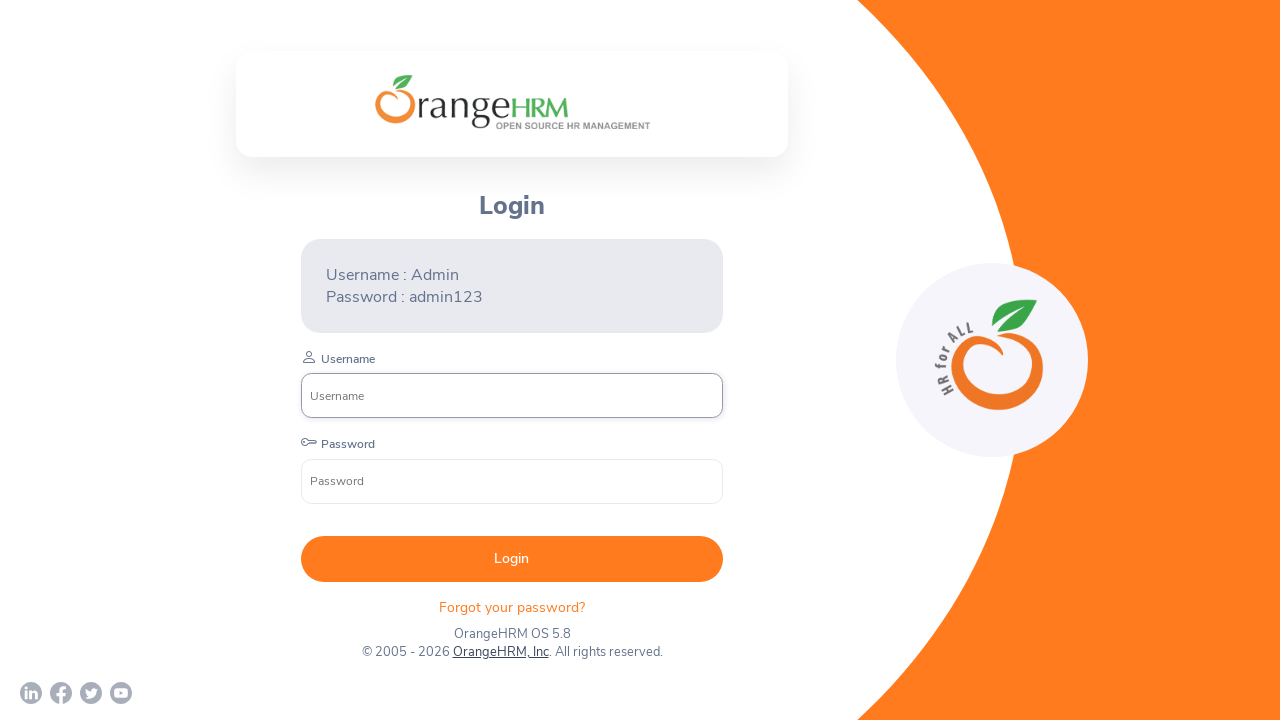

Verified login button is visible
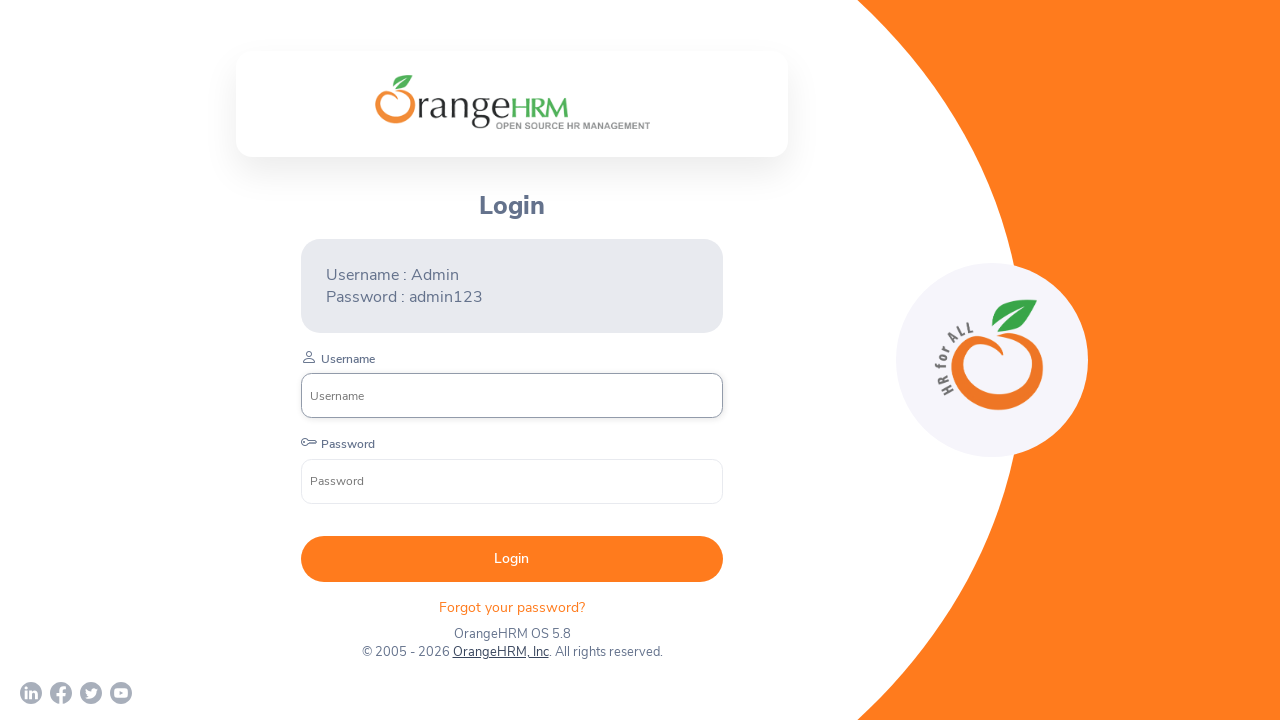

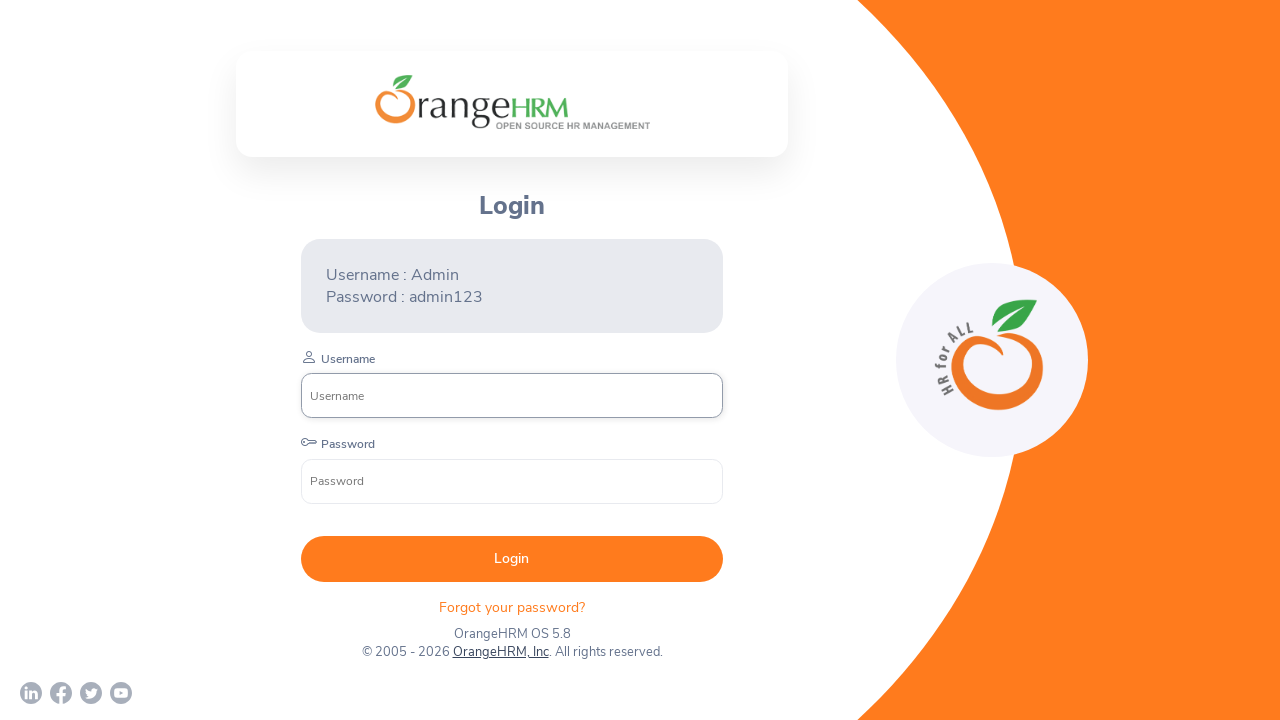